Tests window handling functionality by clicking a button that opens a new window/tab

Starting URL: http://demo.automationtesting.in/Windows.html

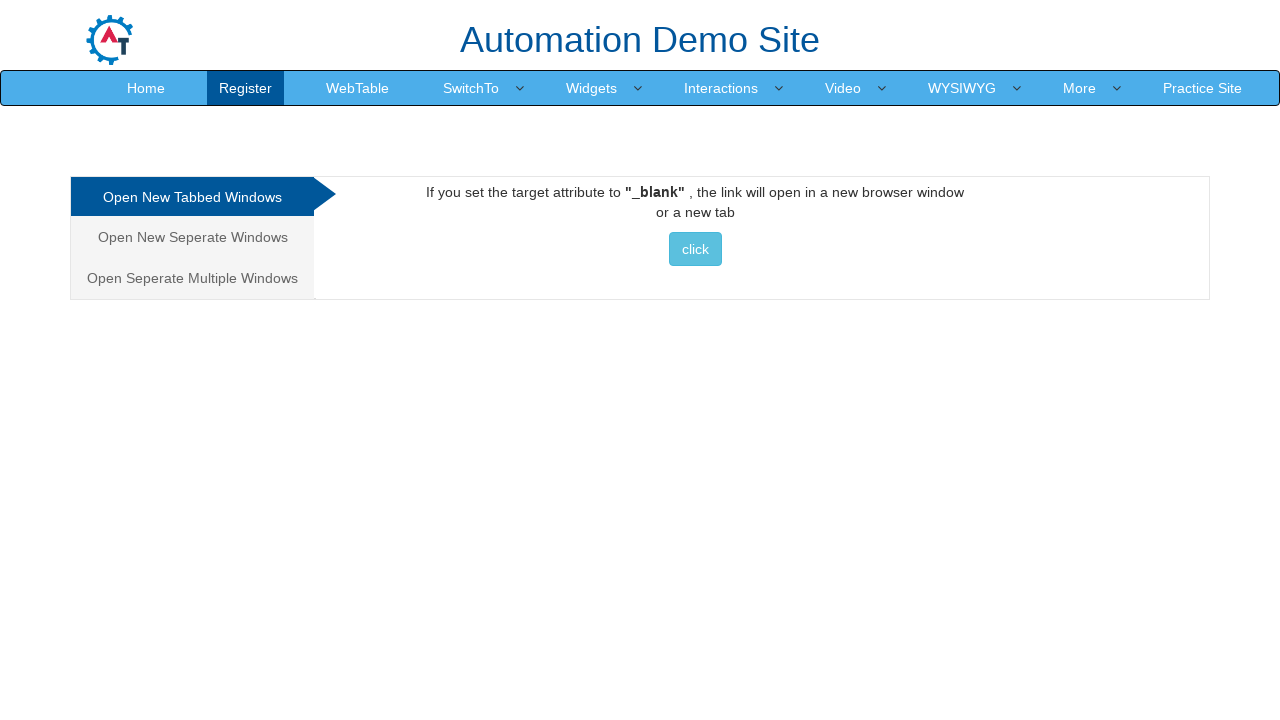

Clicked button to open a new window/tab at (695, 249) on xpath=/html/body/div[1]/div/div/div/div[2]/div[1]/a/button
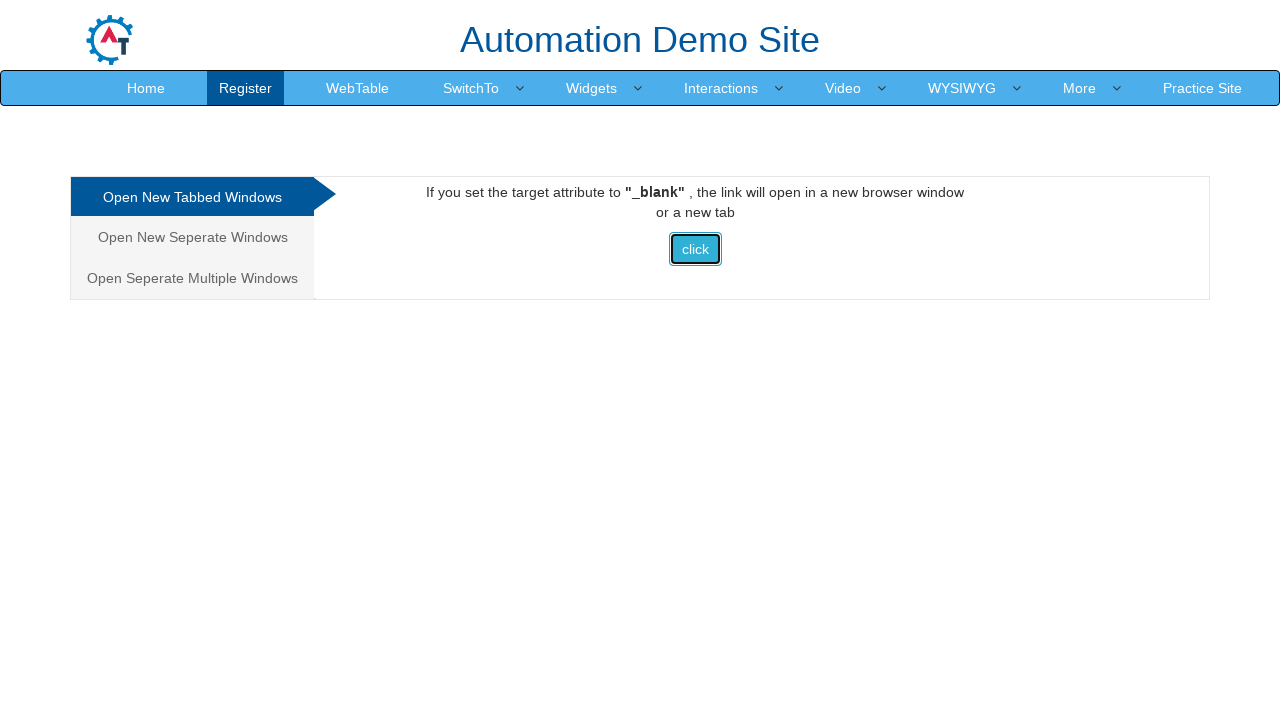

Waited 5 seconds for new window/tab to open
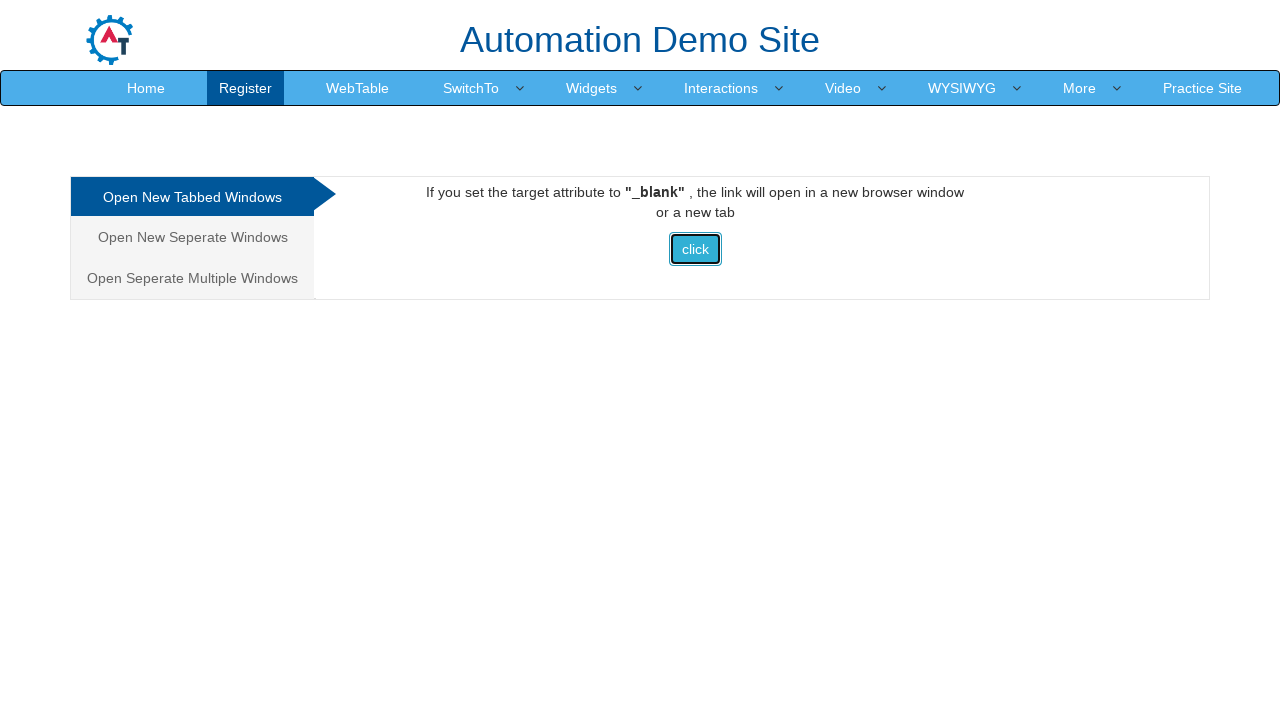

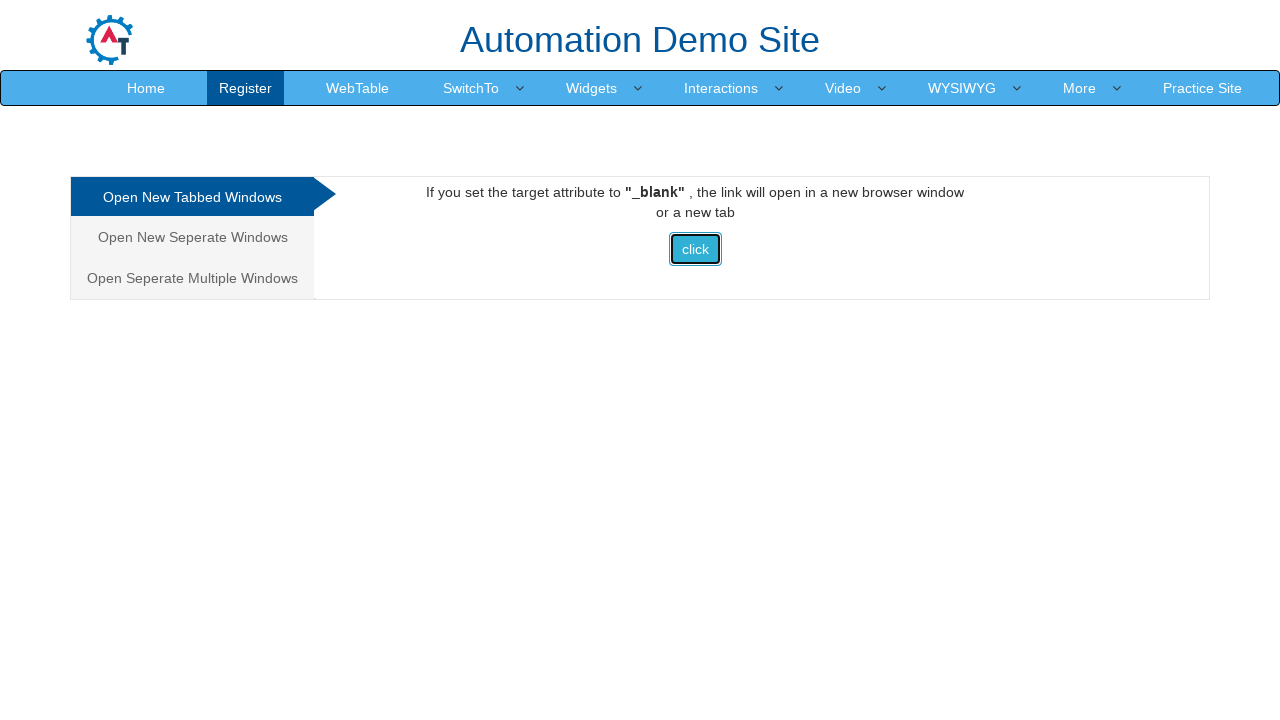